Adds 5 rows to a dynamic table by clicking Add New button, filling in name, department and phone fields, then confirming with the Add button

Starting URL: https://www.tutorialrepublic.com/snippets/bootstrap/table-with-add-and-delete-row-feature.php

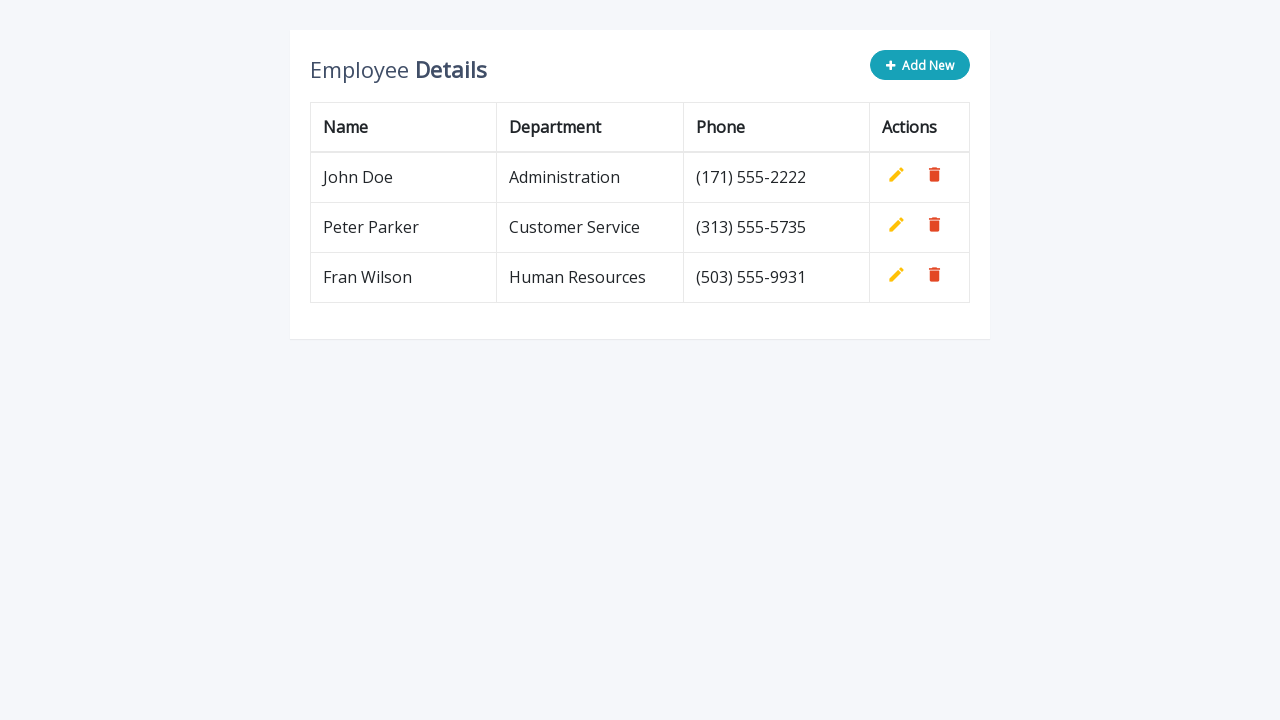

Clicked Add New button at (920, 65) on button.btn.btn-info.add-new
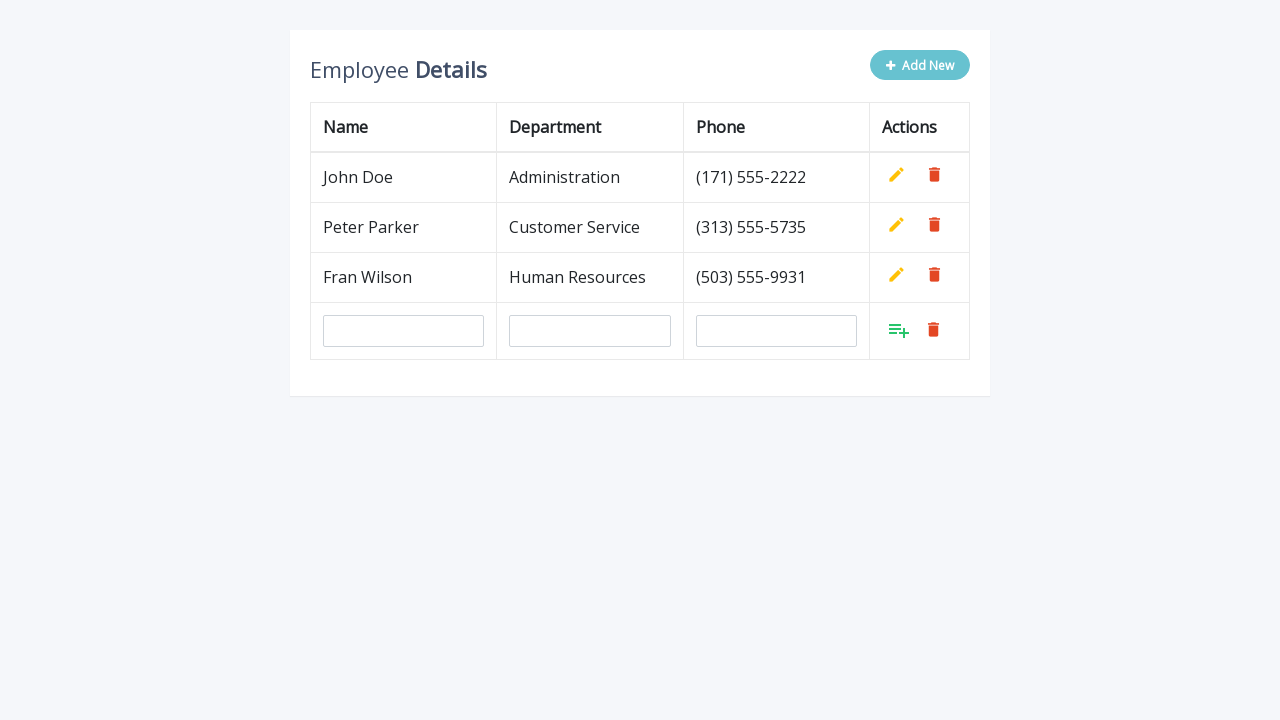

Filled name field with 'John Smith1' on #name
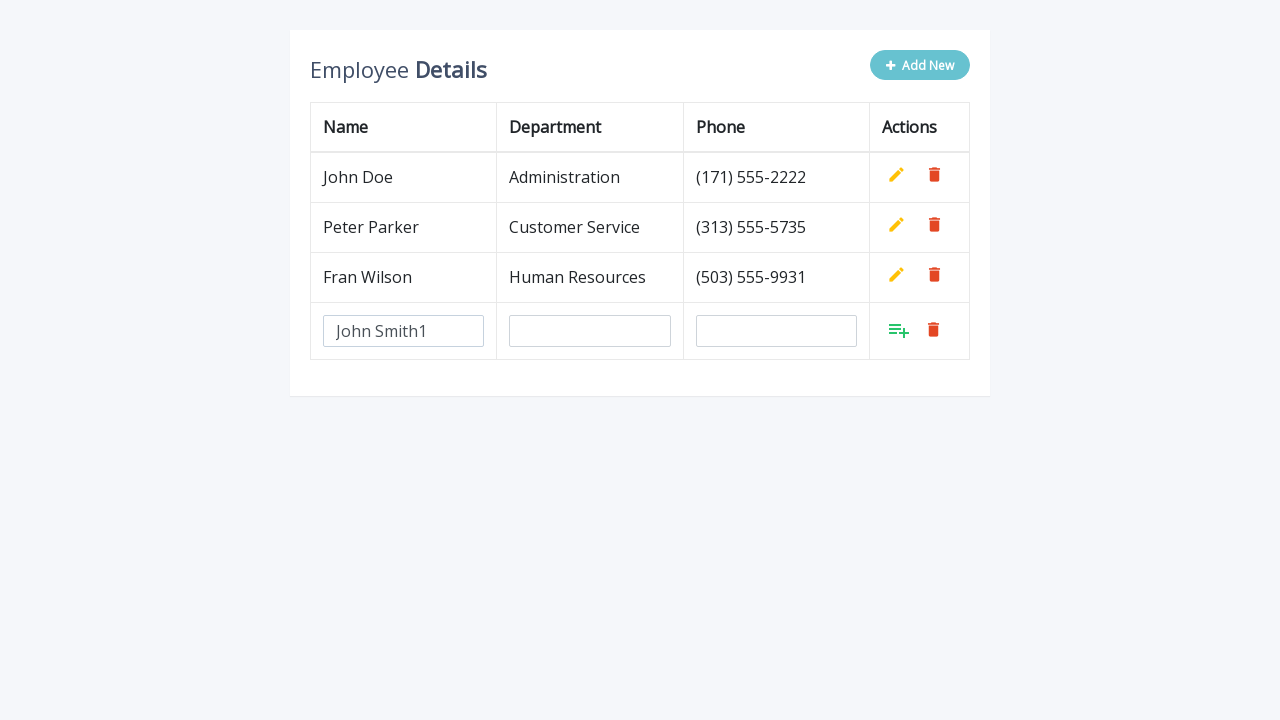

Filled department field with 'Engineering1' on #department
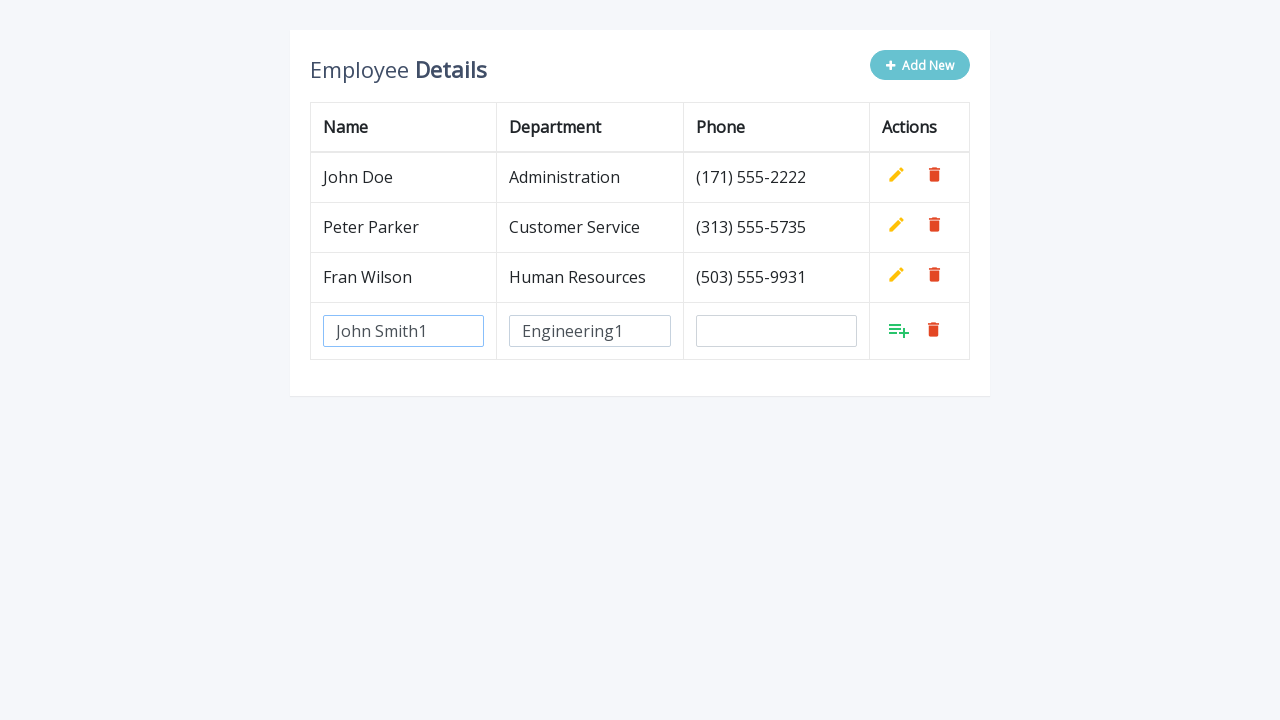

Filled phone field with '555-0101' on #phone
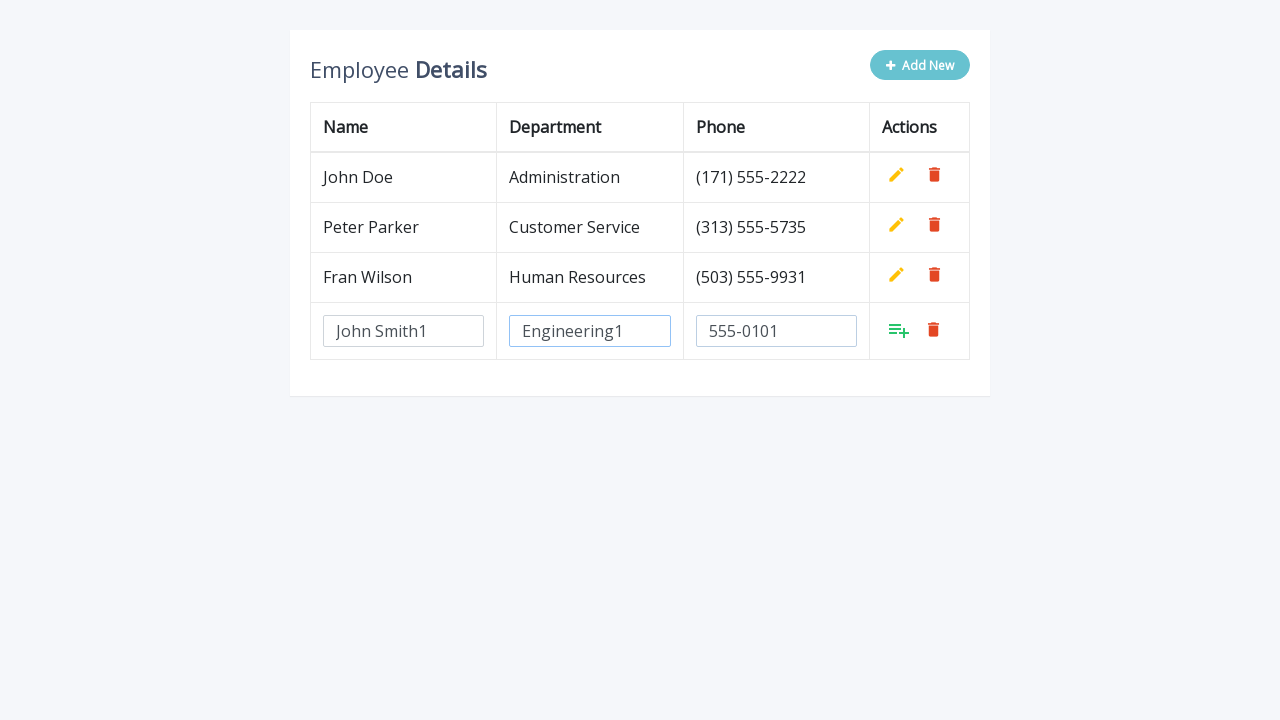

Clicked Add button to confirm row 1 at (899, 330) on table.table.table-bordered tbody tr:last-child td:nth-child(4) a:first-child
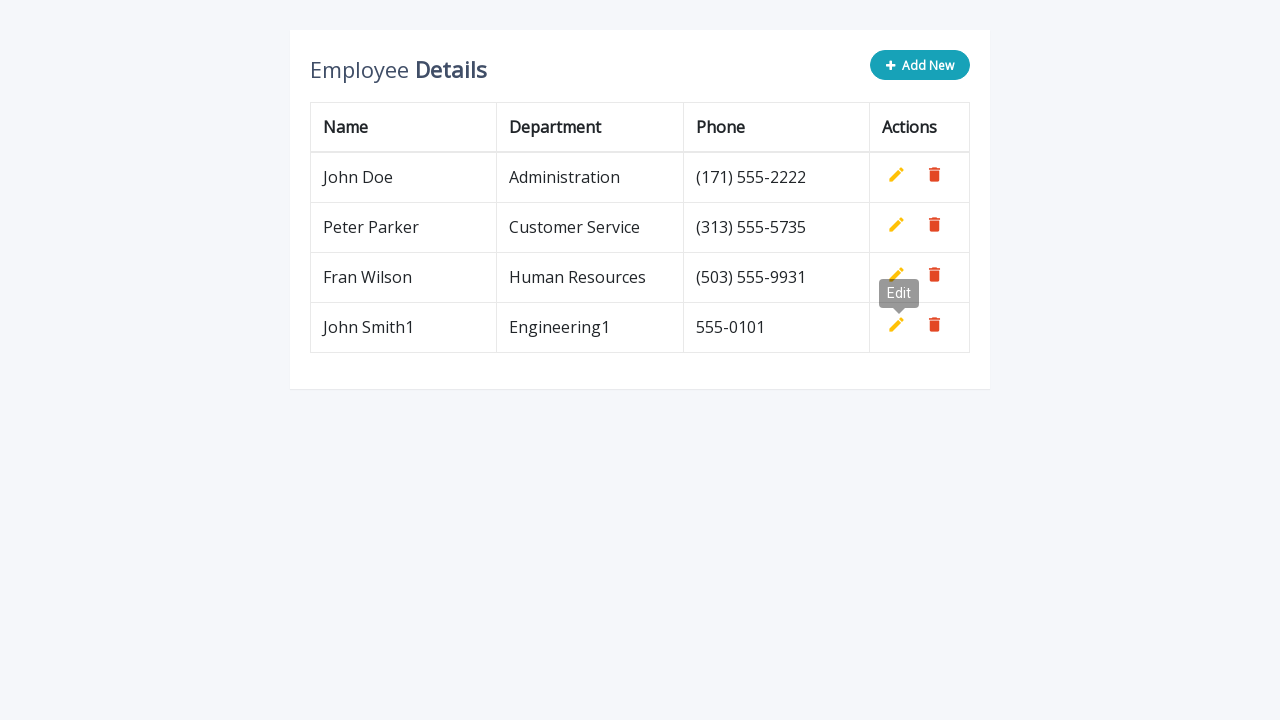

Clicked Add New button at (920, 65) on button.btn.btn-info.add-new
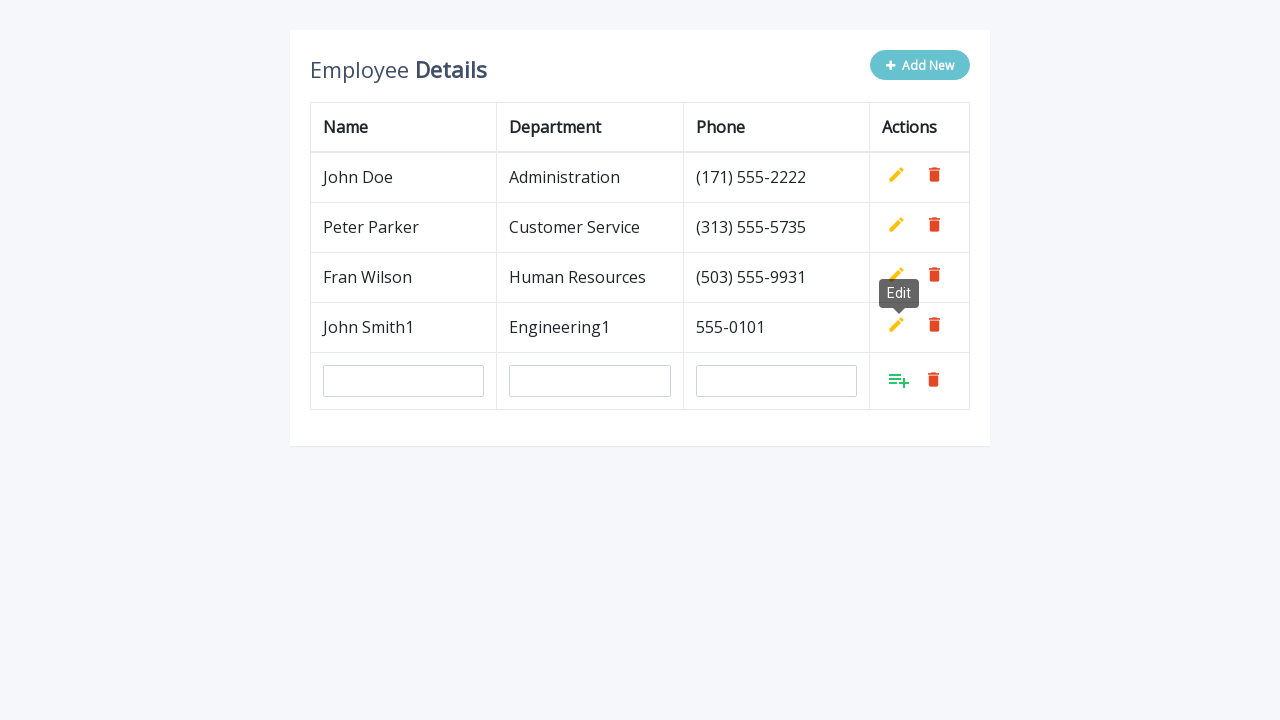

Filled name field with 'John Smith2' on #name
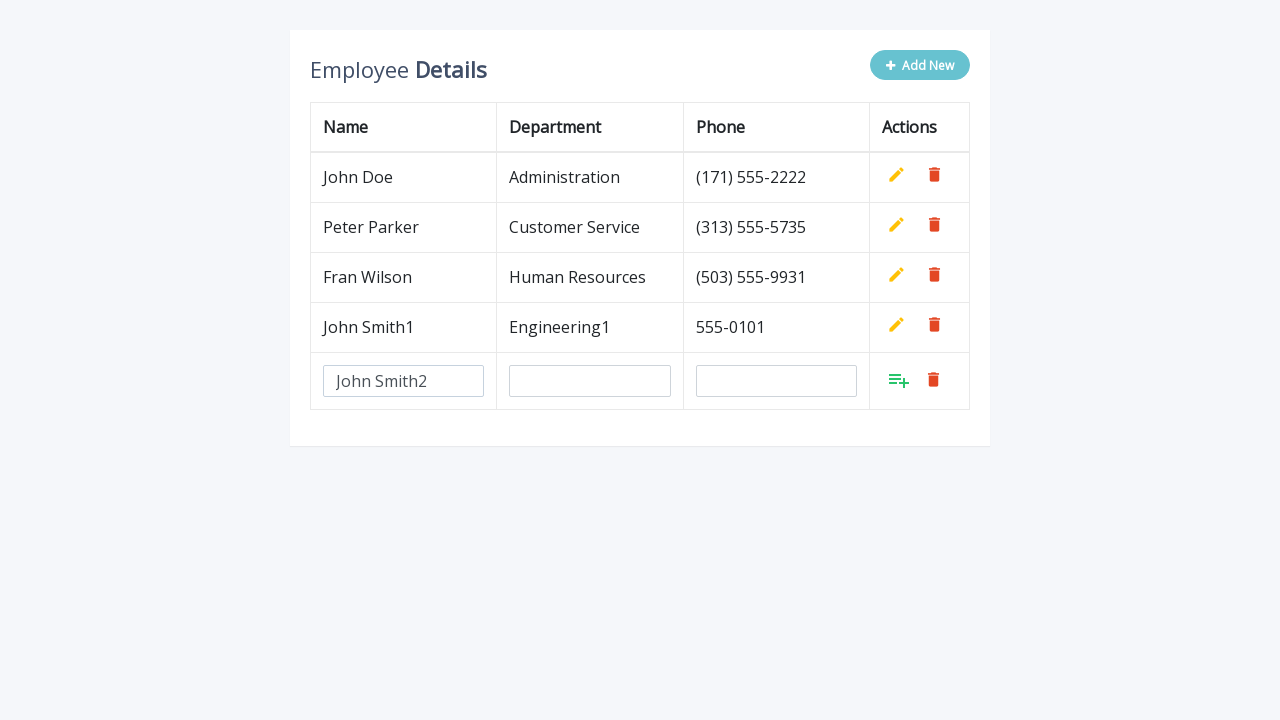

Filled department field with 'Engineering2' on #department
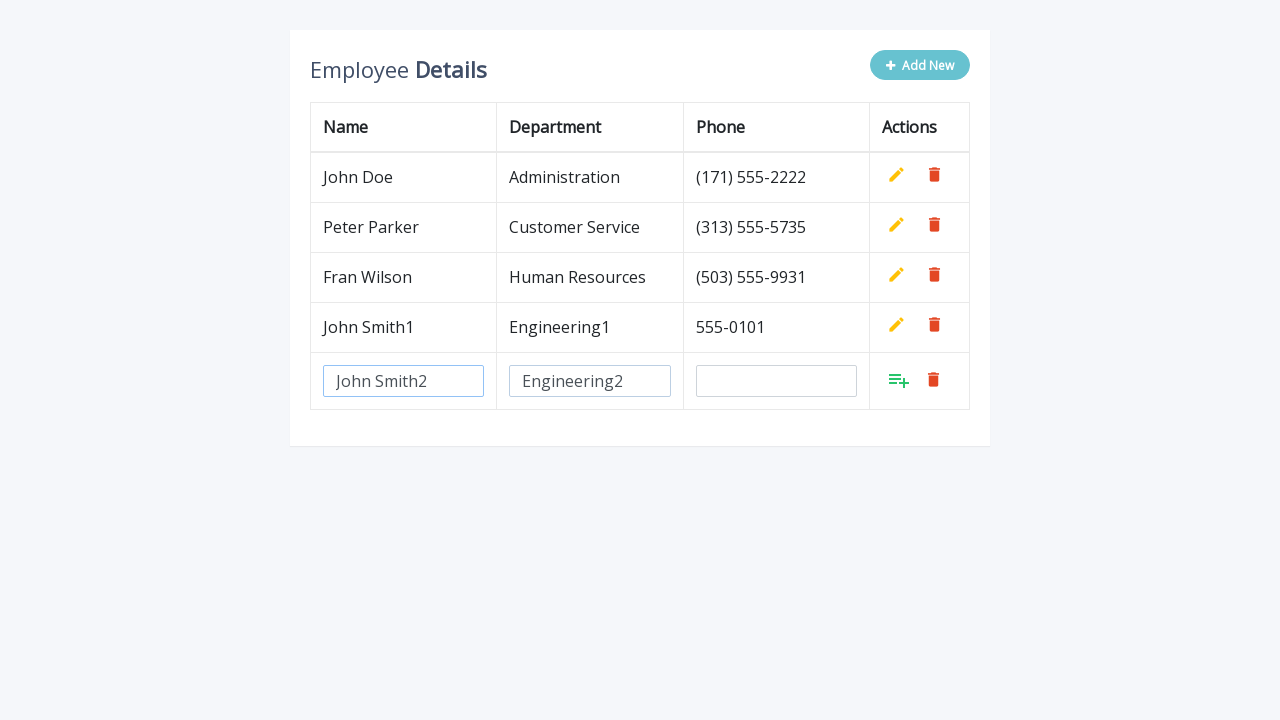

Filled phone field with '555-0102' on #phone
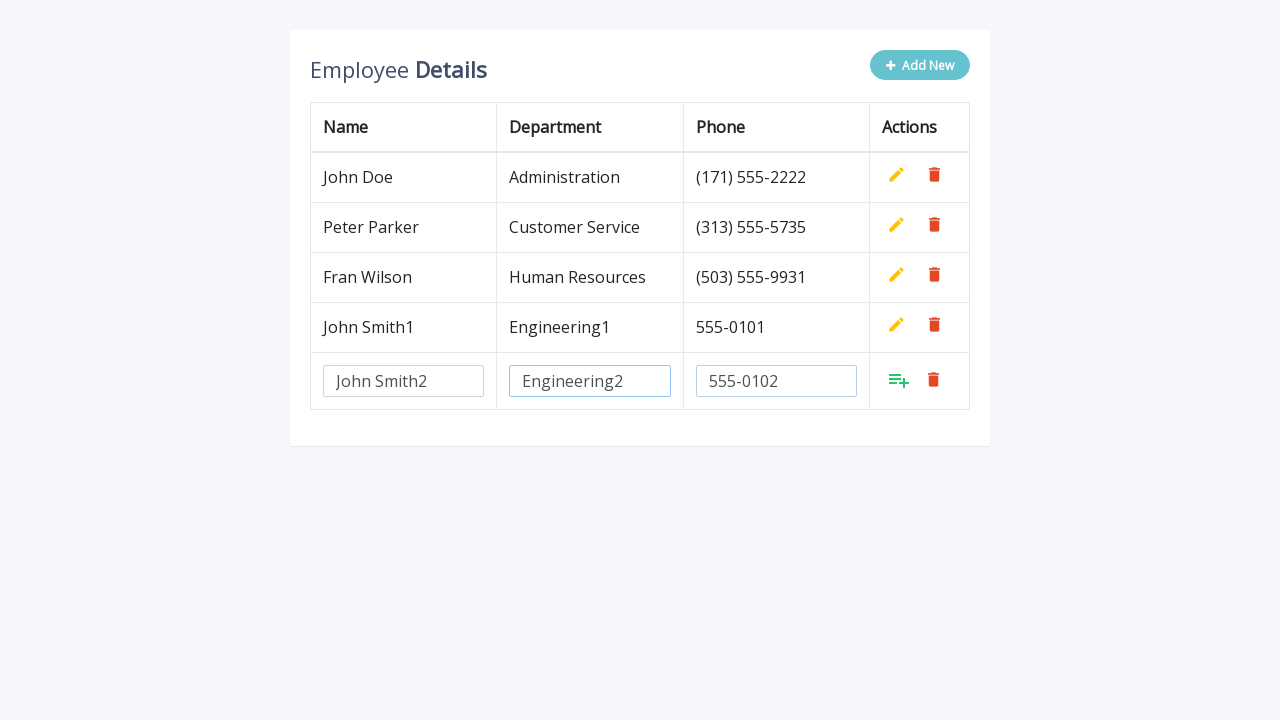

Clicked Add button to confirm row 2 at (899, 380) on table.table.table-bordered tbody tr:last-child td:nth-child(4) a:first-child
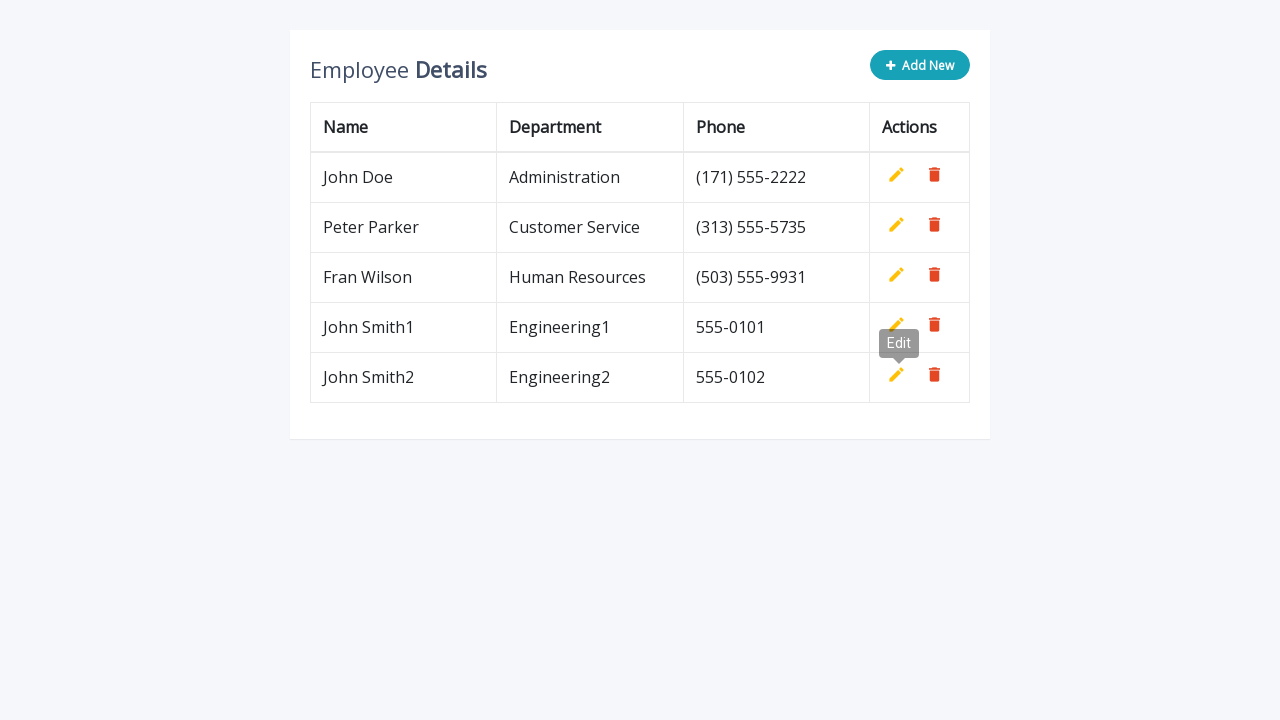

Clicked Add New button at (920, 65) on button.btn.btn-info.add-new
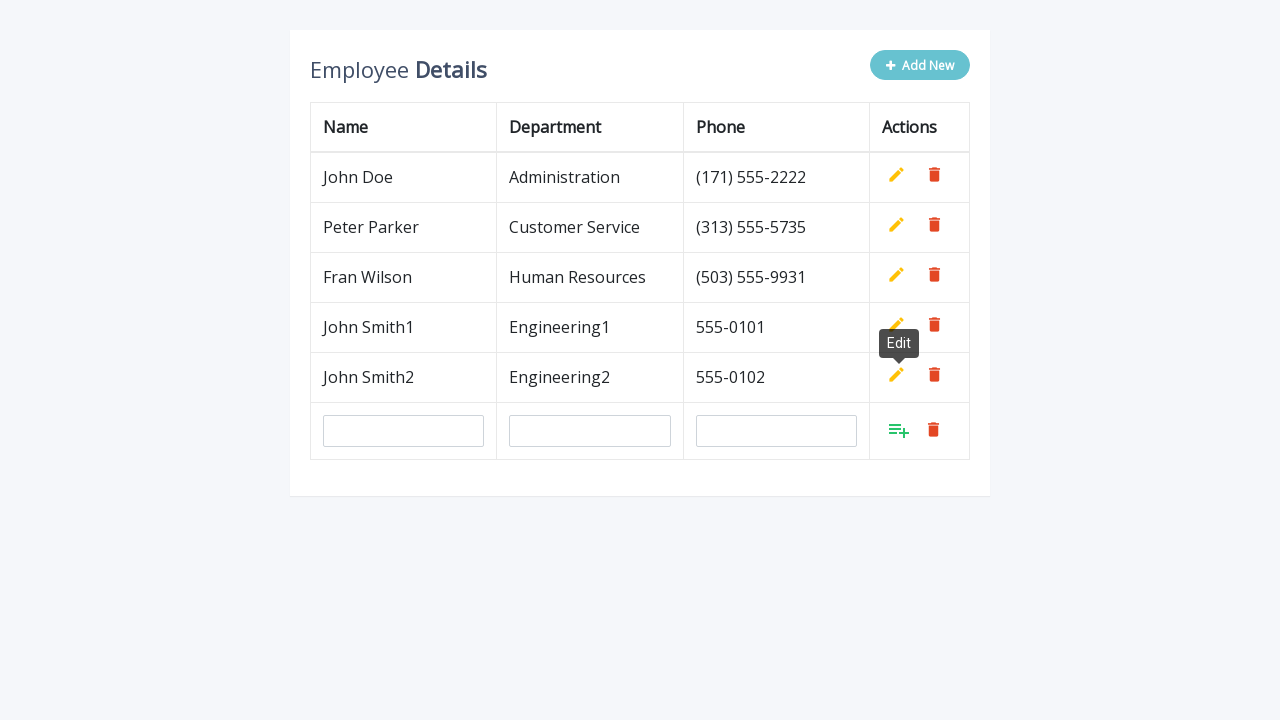

Filled name field with 'John Smith3' on #name
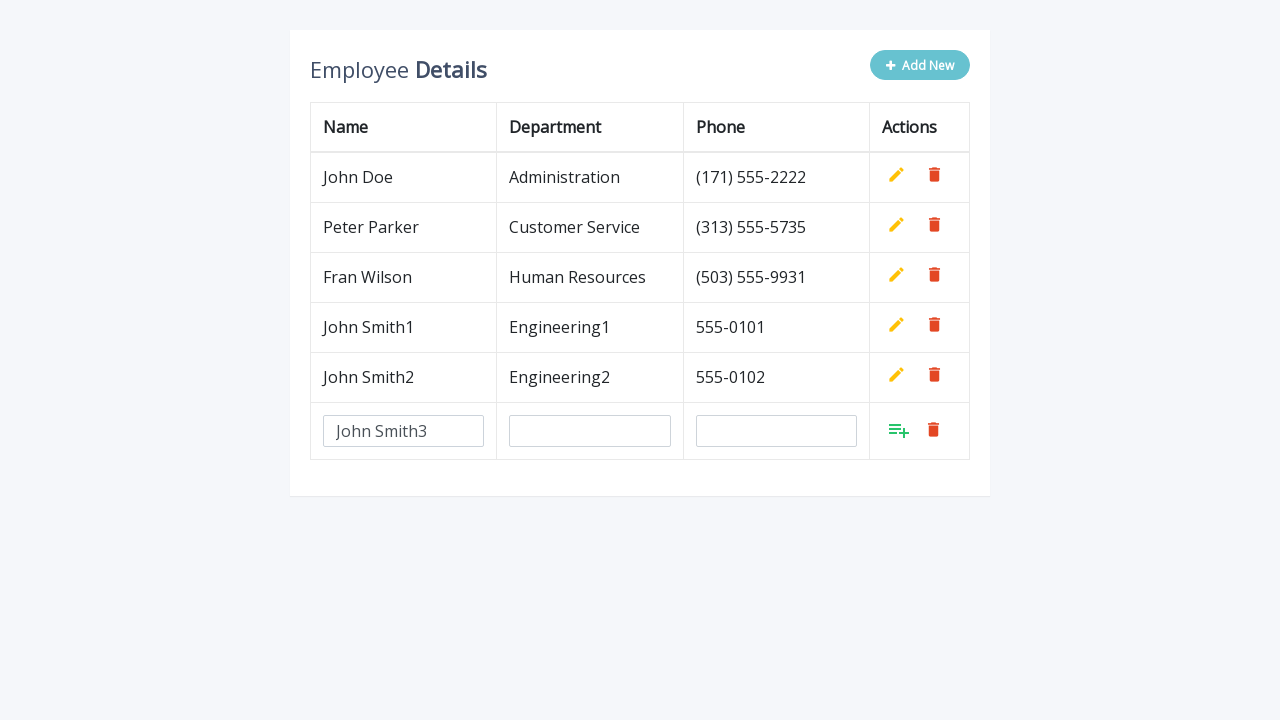

Filled department field with 'Engineering3' on #department
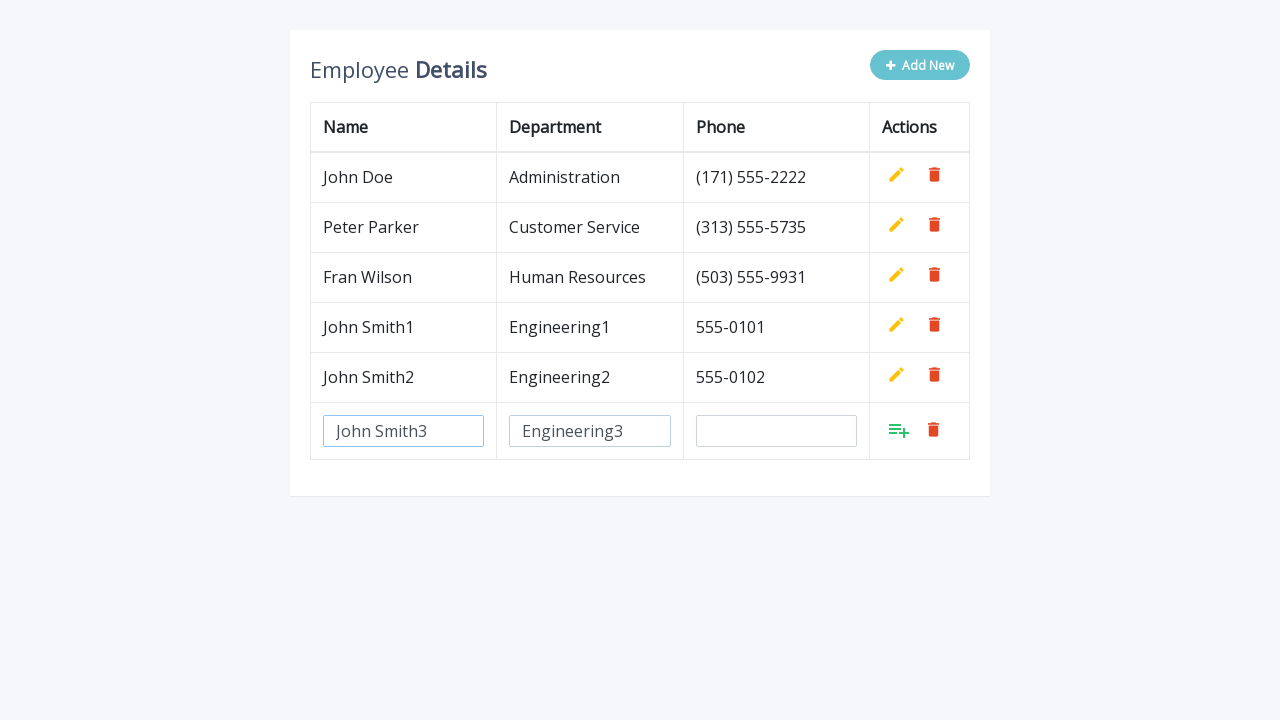

Filled phone field with '555-0103' on #phone
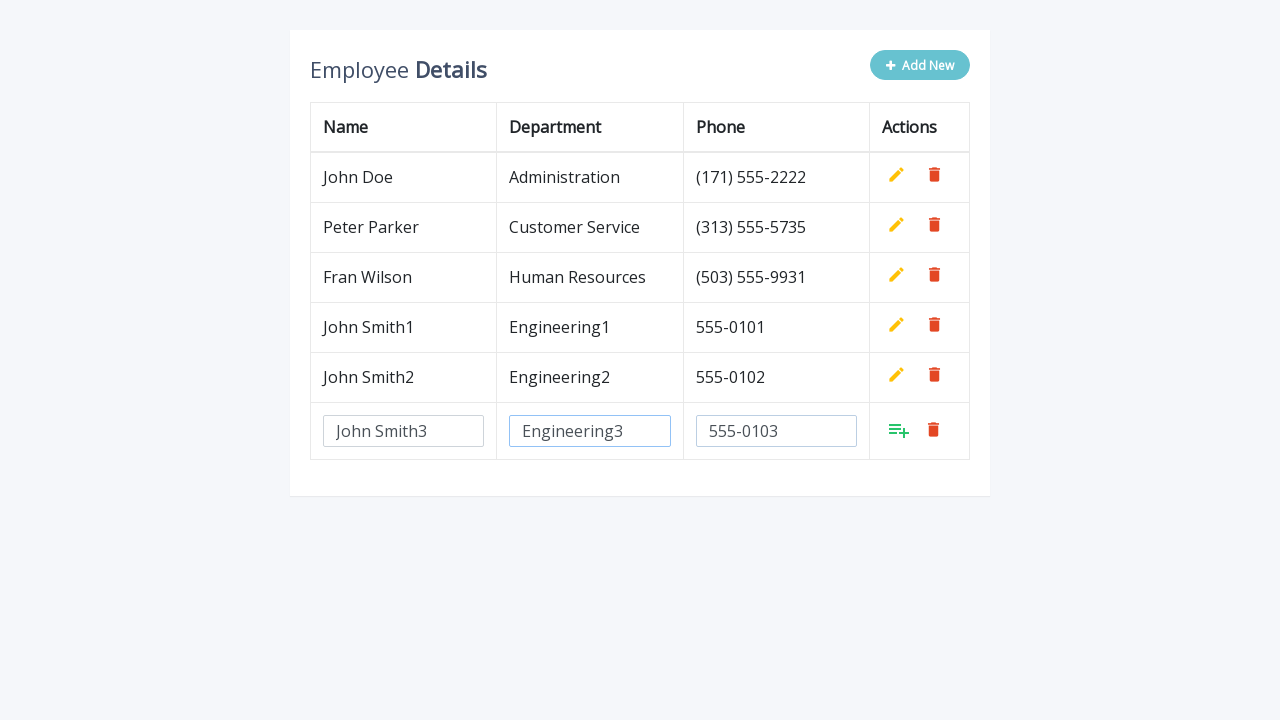

Clicked Add button to confirm row 3 at (899, 430) on table.table.table-bordered tbody tr:last-child td:nth-child(4) a:first-child
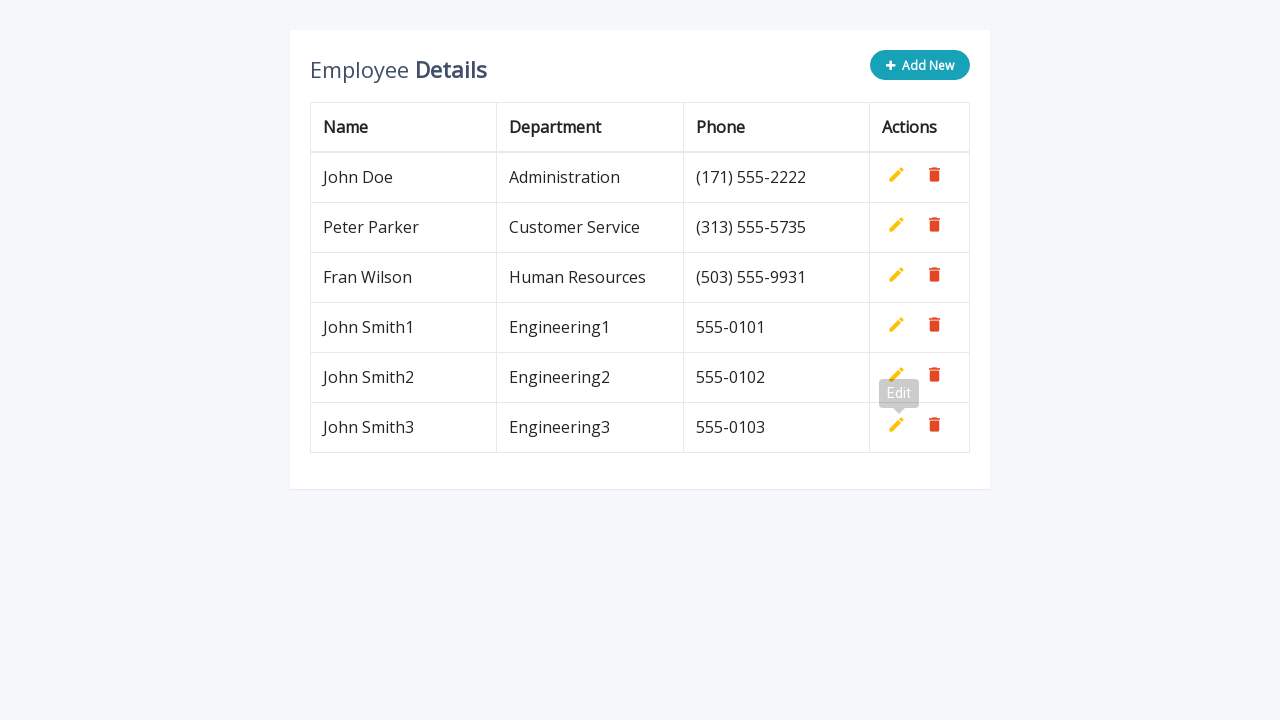

Clicked Add New button at (920, 65) on button.btn.btn-info.add-new
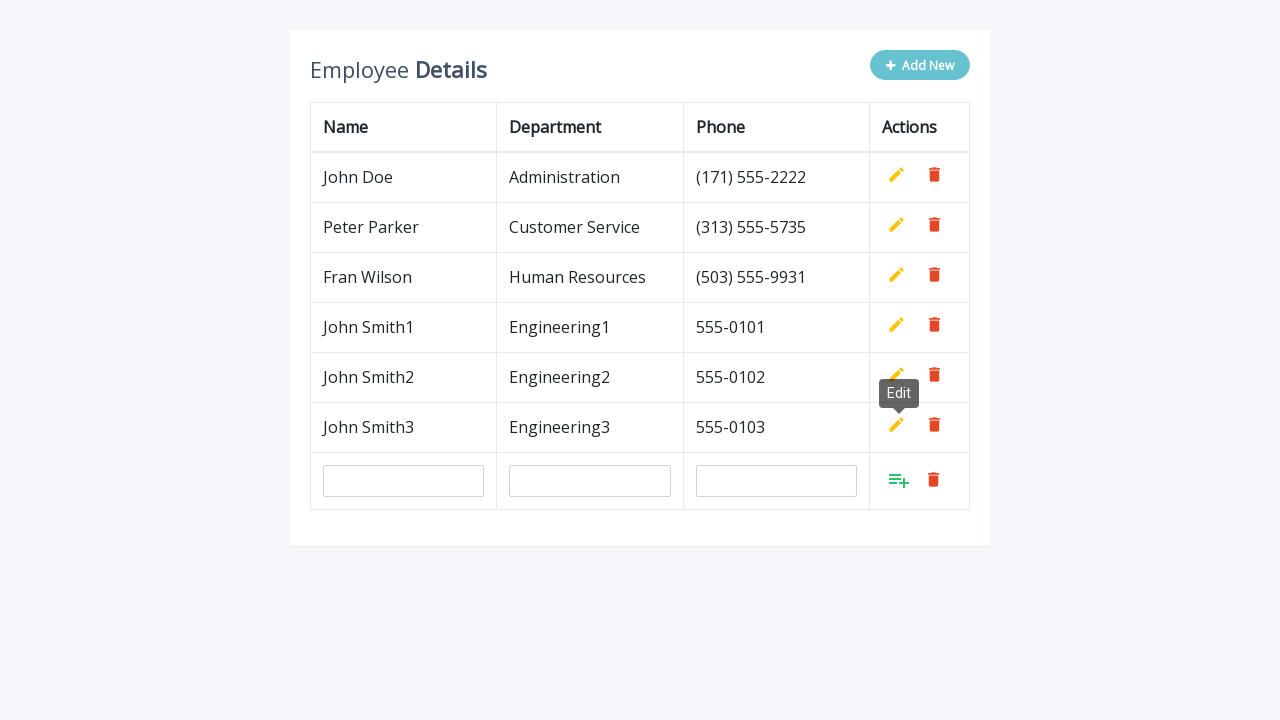

Filled name field with 'John Smith4' on #name
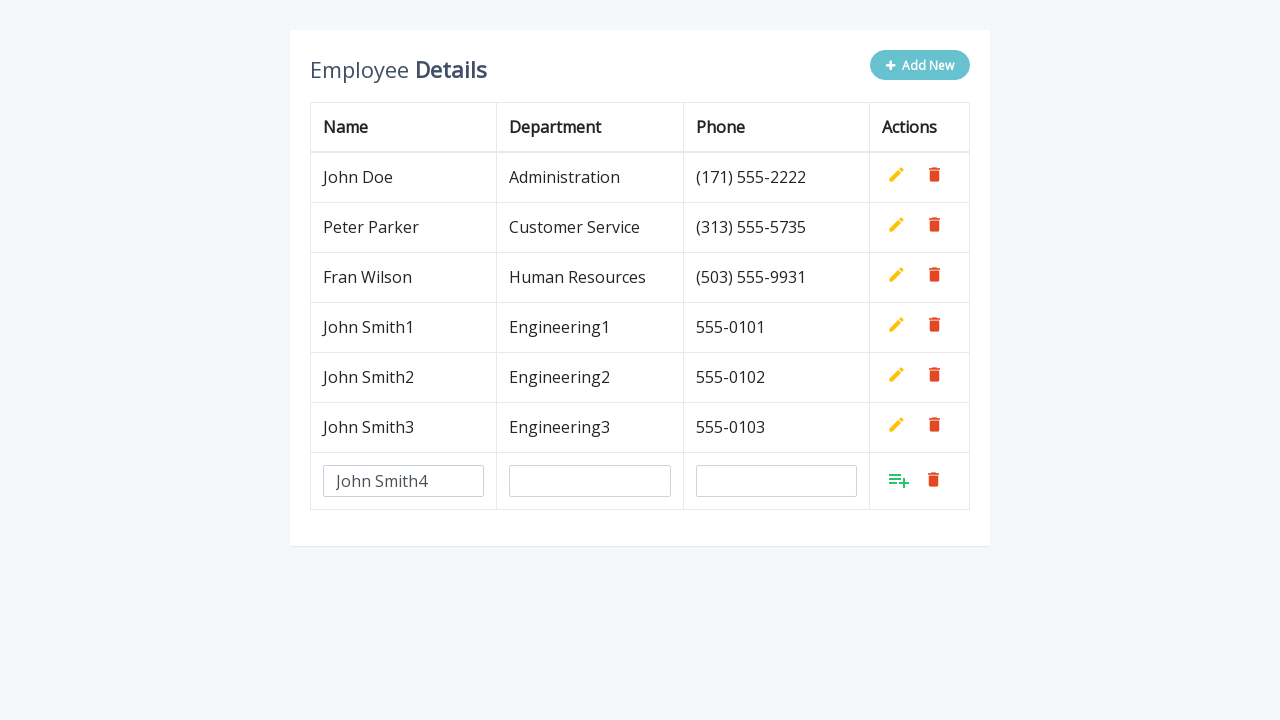

Filled department field with 'Engineering4' on #department
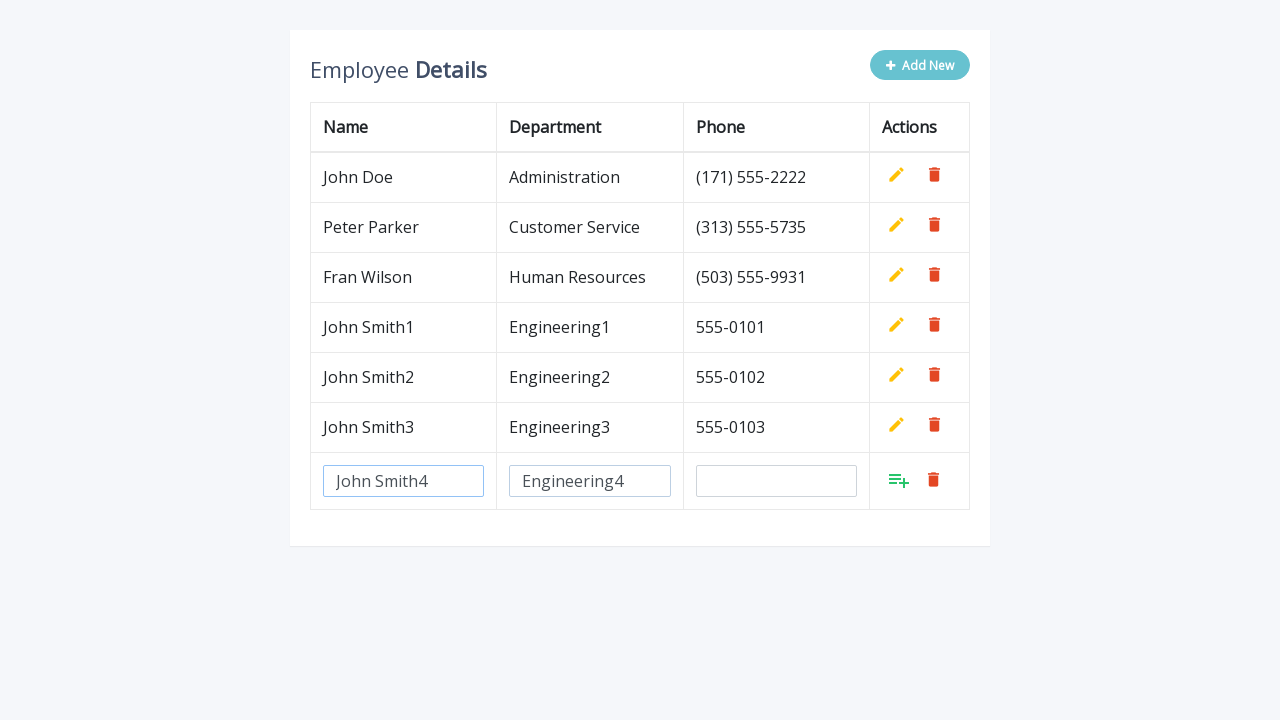

Filled phone field with '555-0104' on #phone
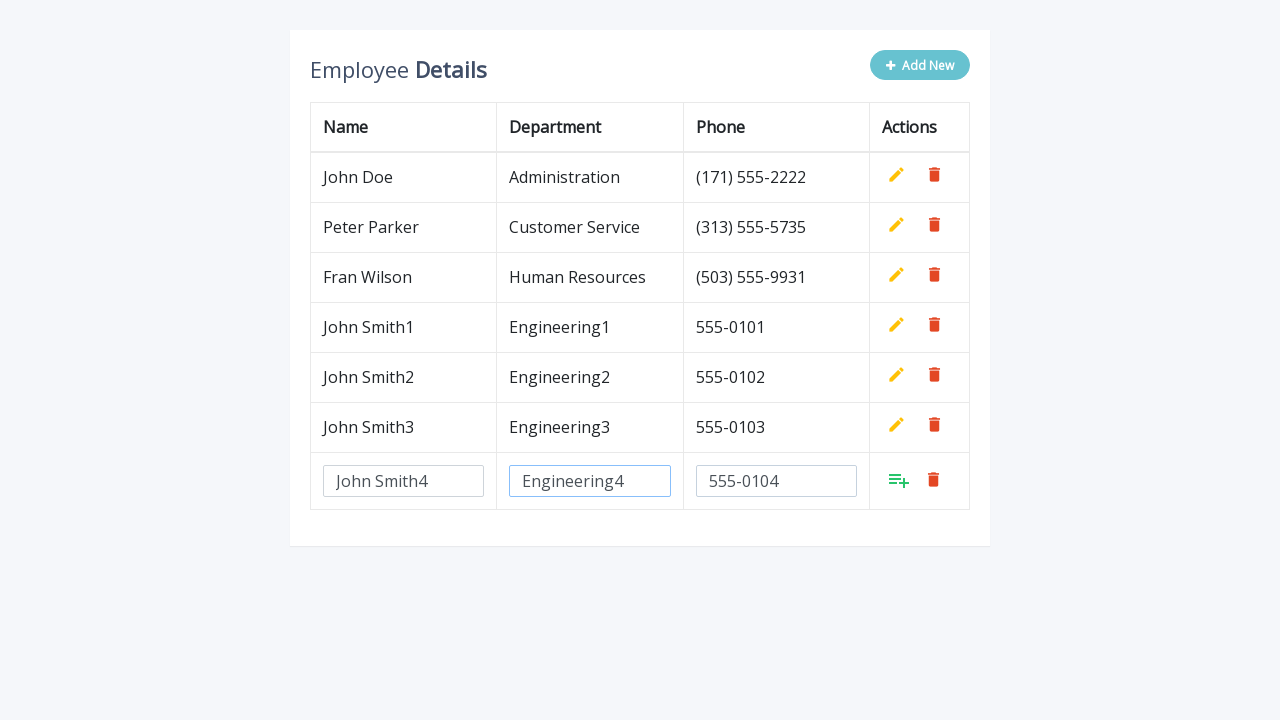

Clicked Add button to confirm row 4 at (899, 480) on table.table.table-bordered tbody tr:last-child td:nth-child(4) a:first-child
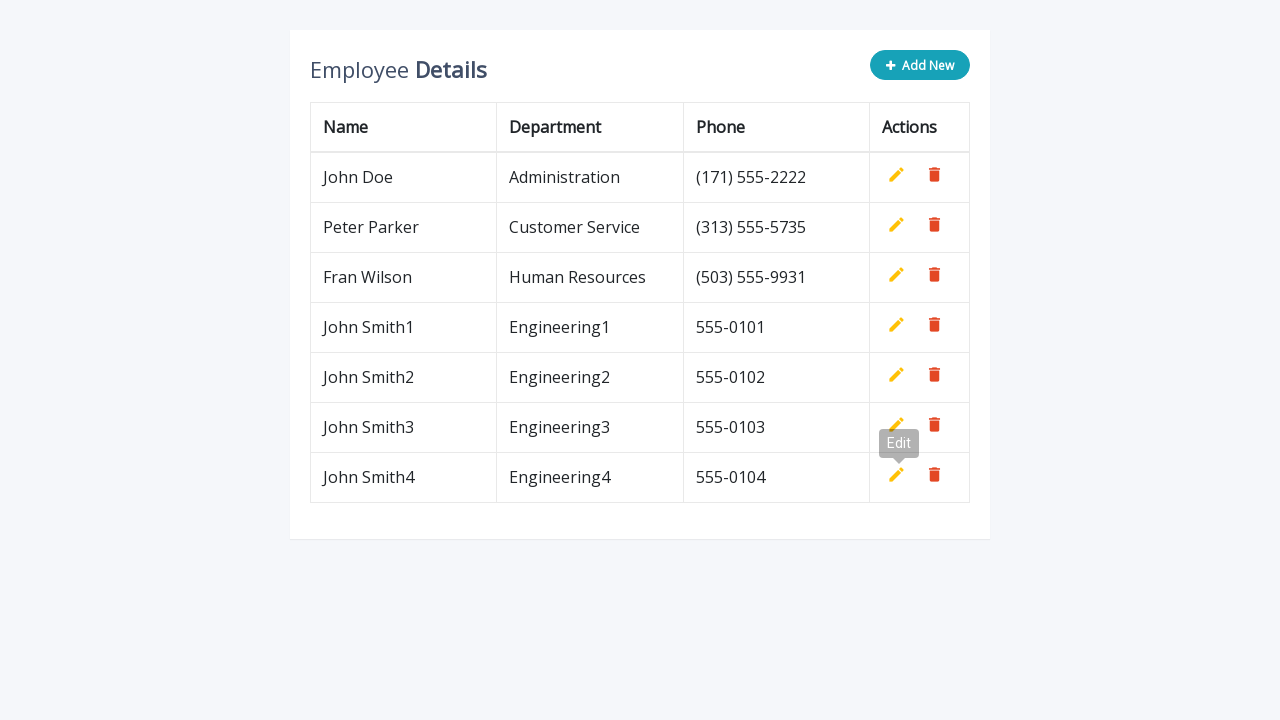

Clicked Add New button at (920, 65) on button.btn.btn-info.add-new
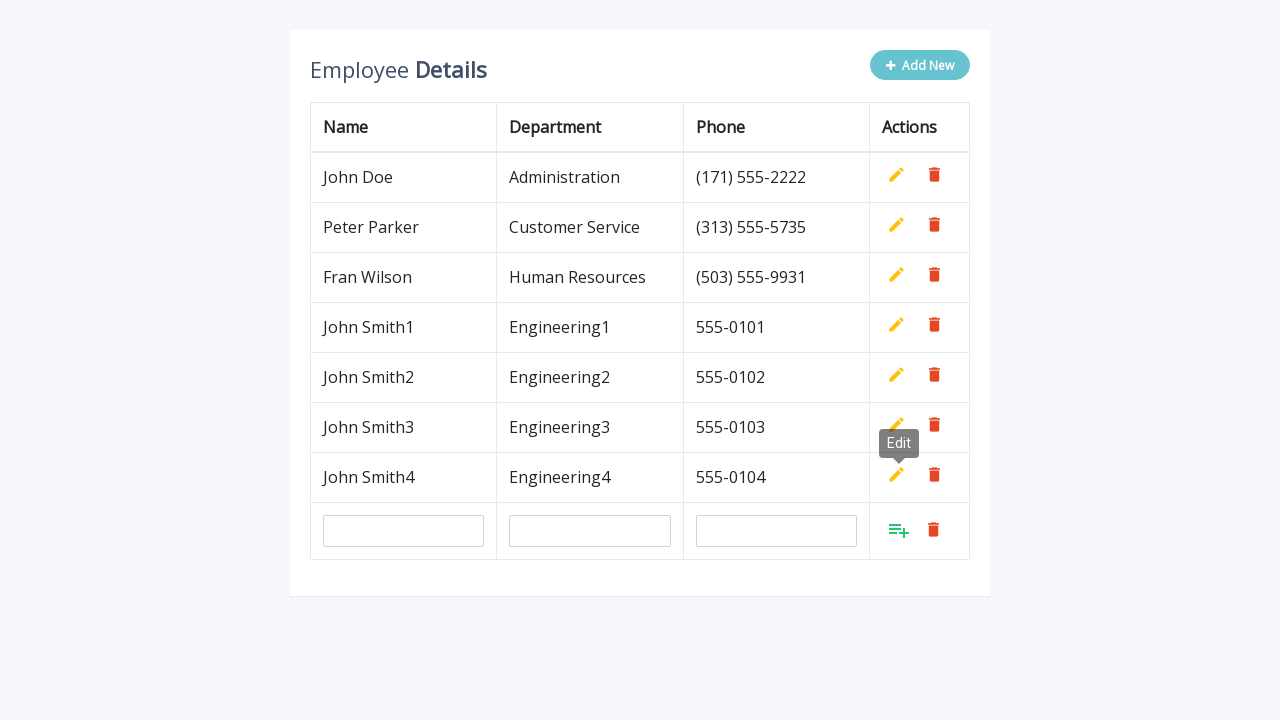

Filled name field with 'John Smith5' on #name
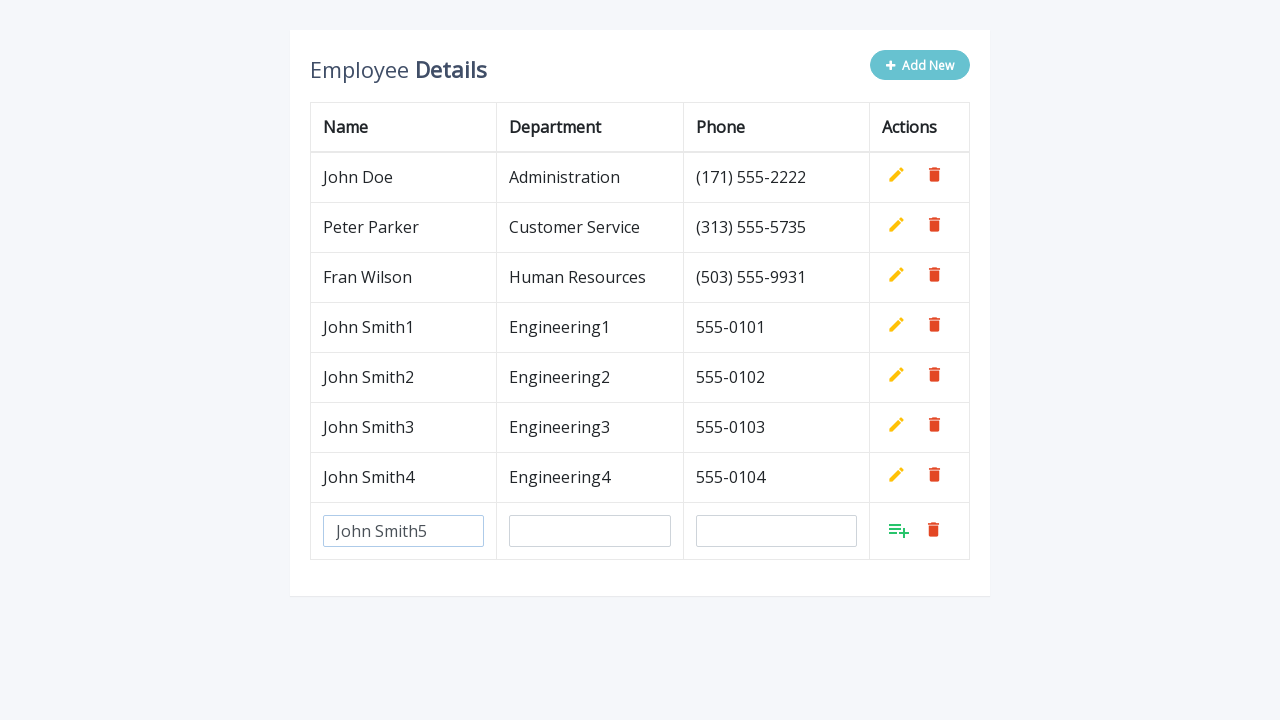

Filled department field with 'Engineering5' on #department
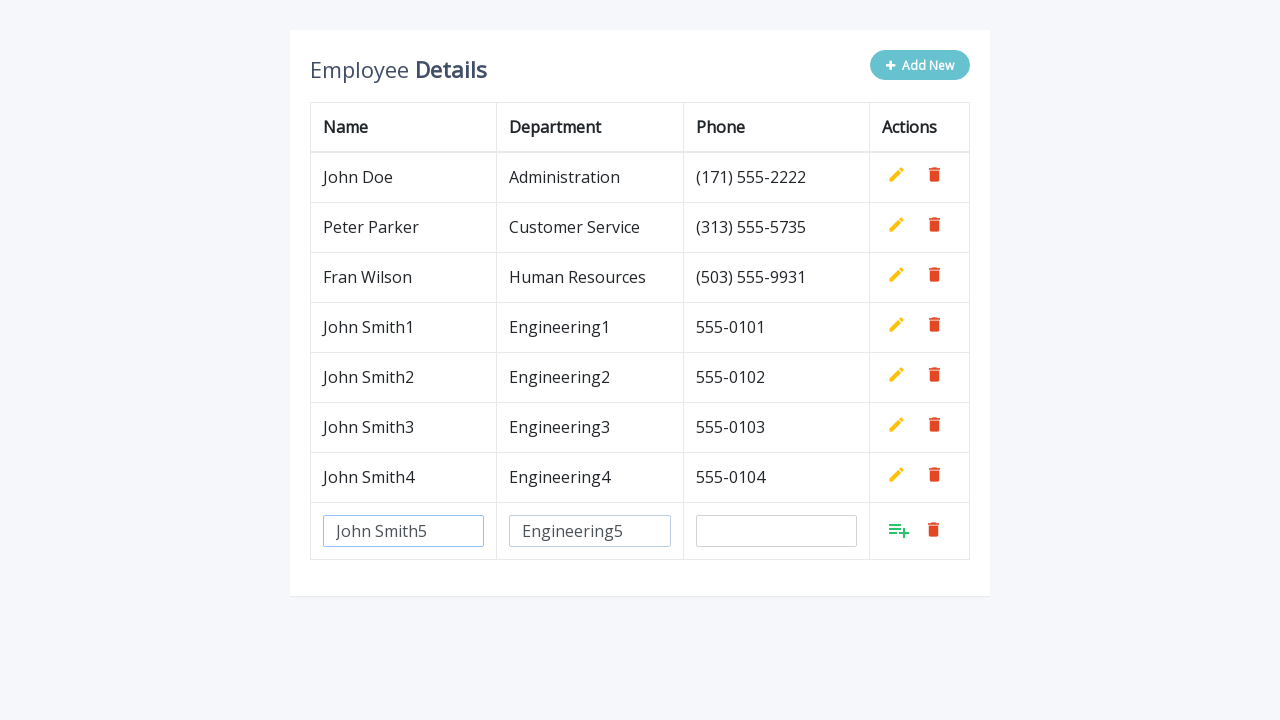

Filled phone field with '555-0105' on #phone
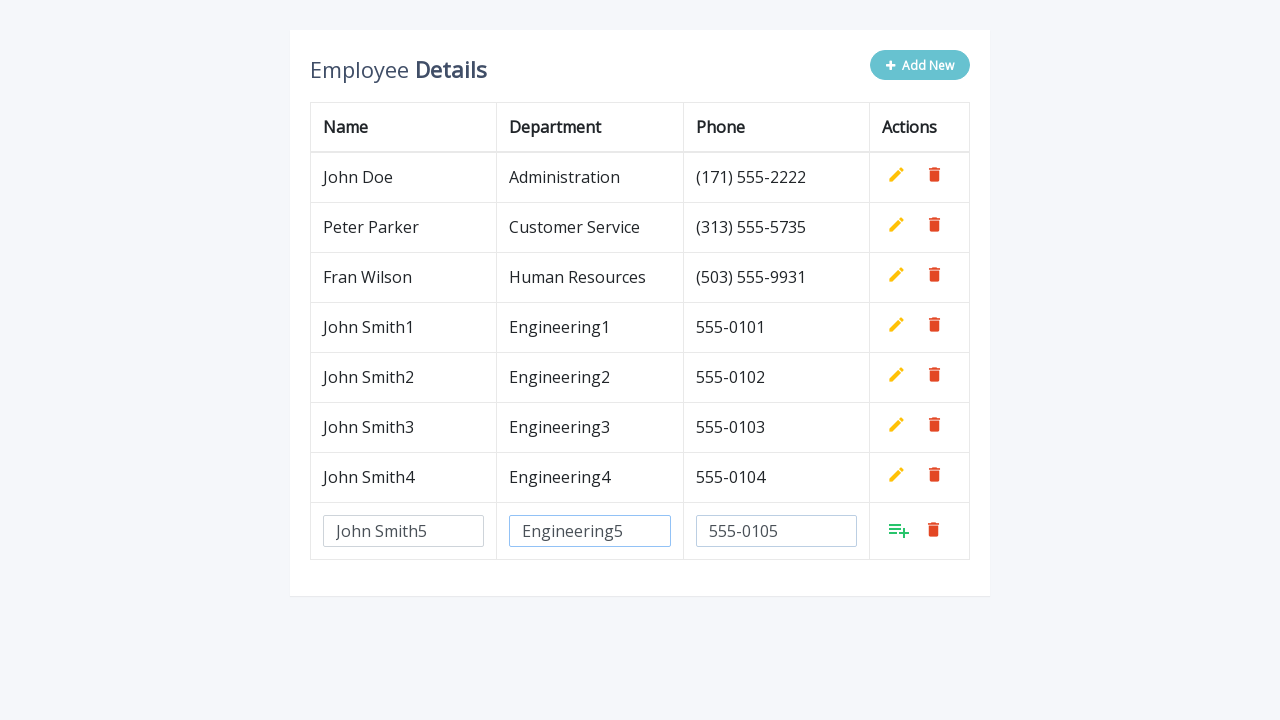

Clicked Add button to confirm row 5 at (899, 530) on table.table.table-bordered tbody tr:last-child td:nth-child(4) a:first-child
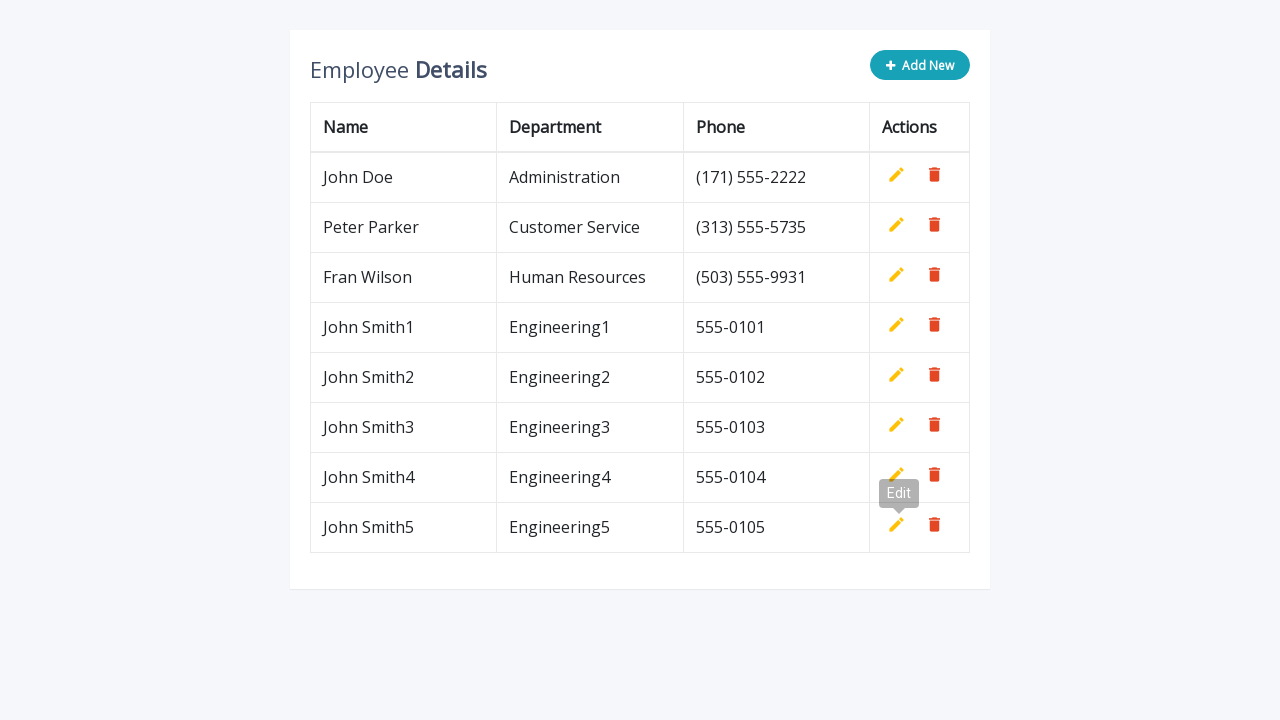

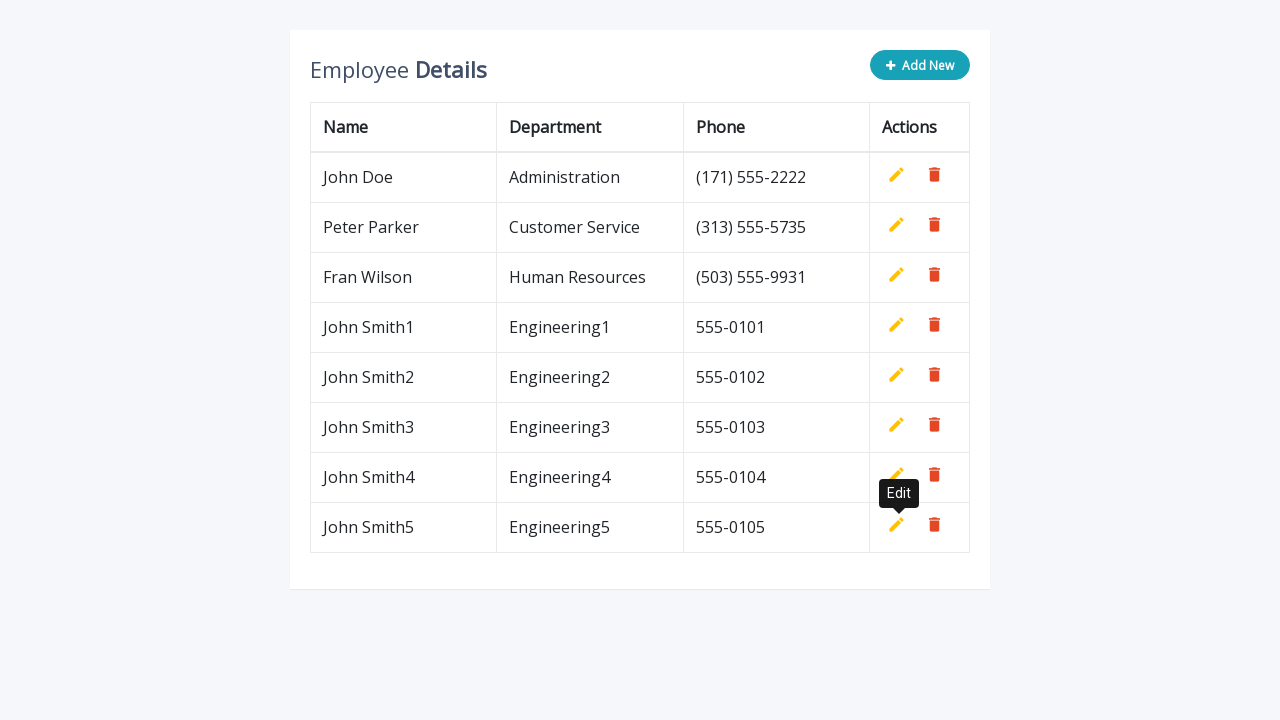